Tests drag and drop functionality on jQuery UI demo page by dragging an element from source to target area

Starting URL: https://jqueryui.com/droppable/

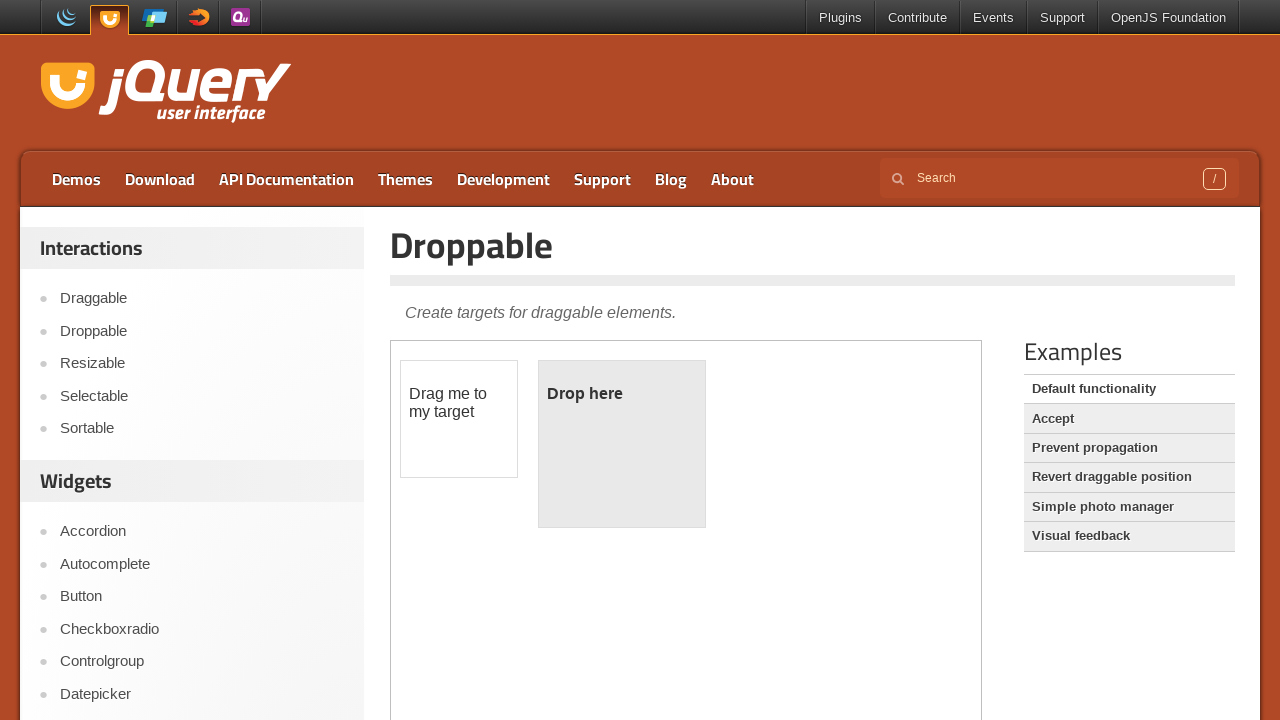

Navigated to jQuery UI droppable demo page
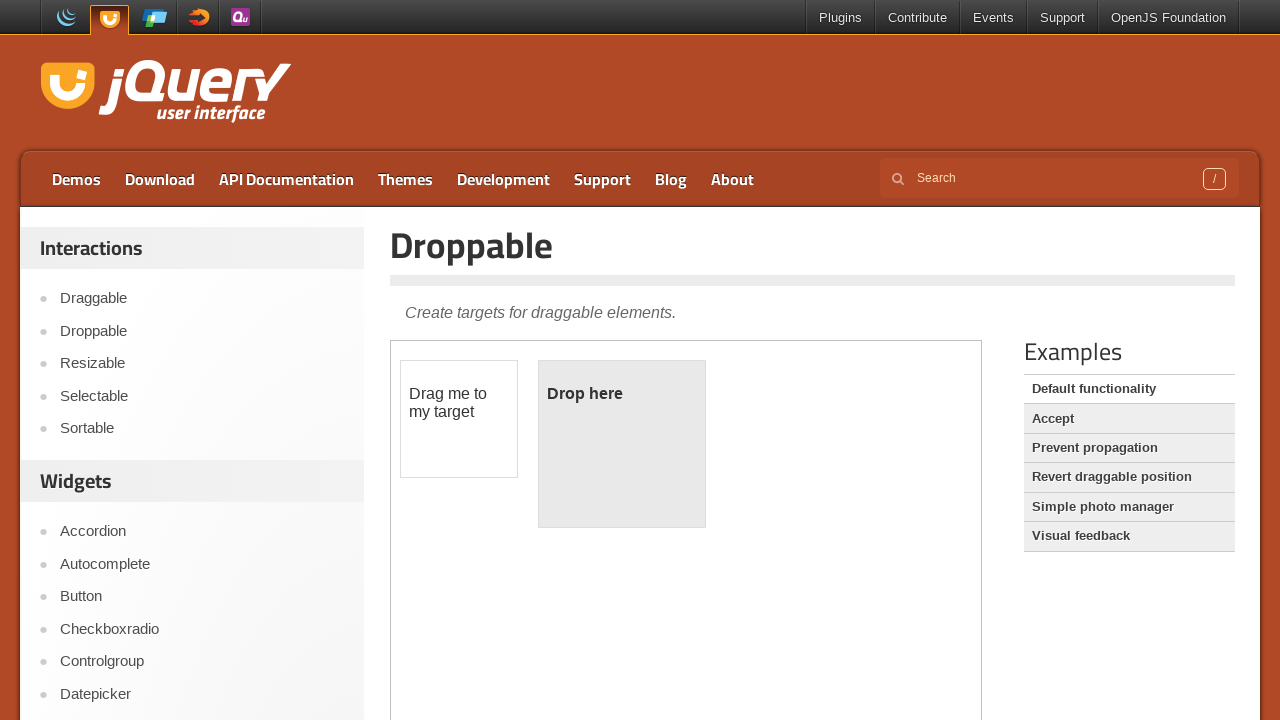

Located demo iframe
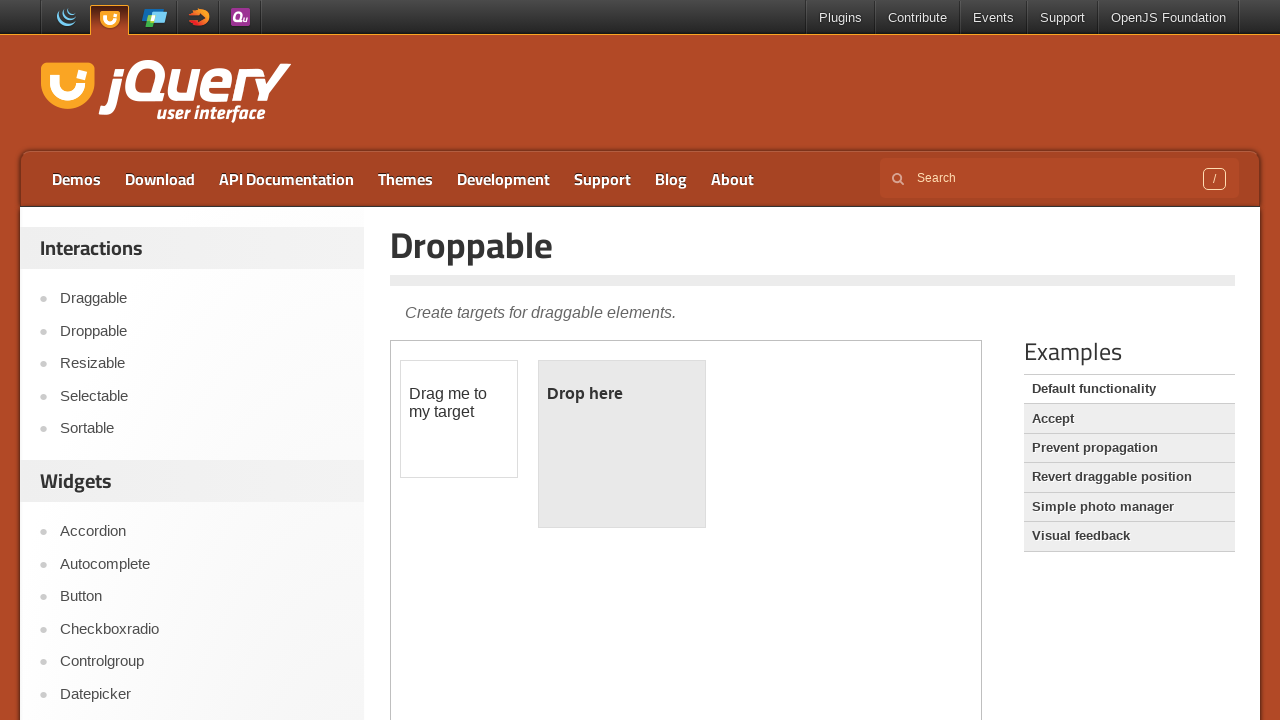

Located draggable element
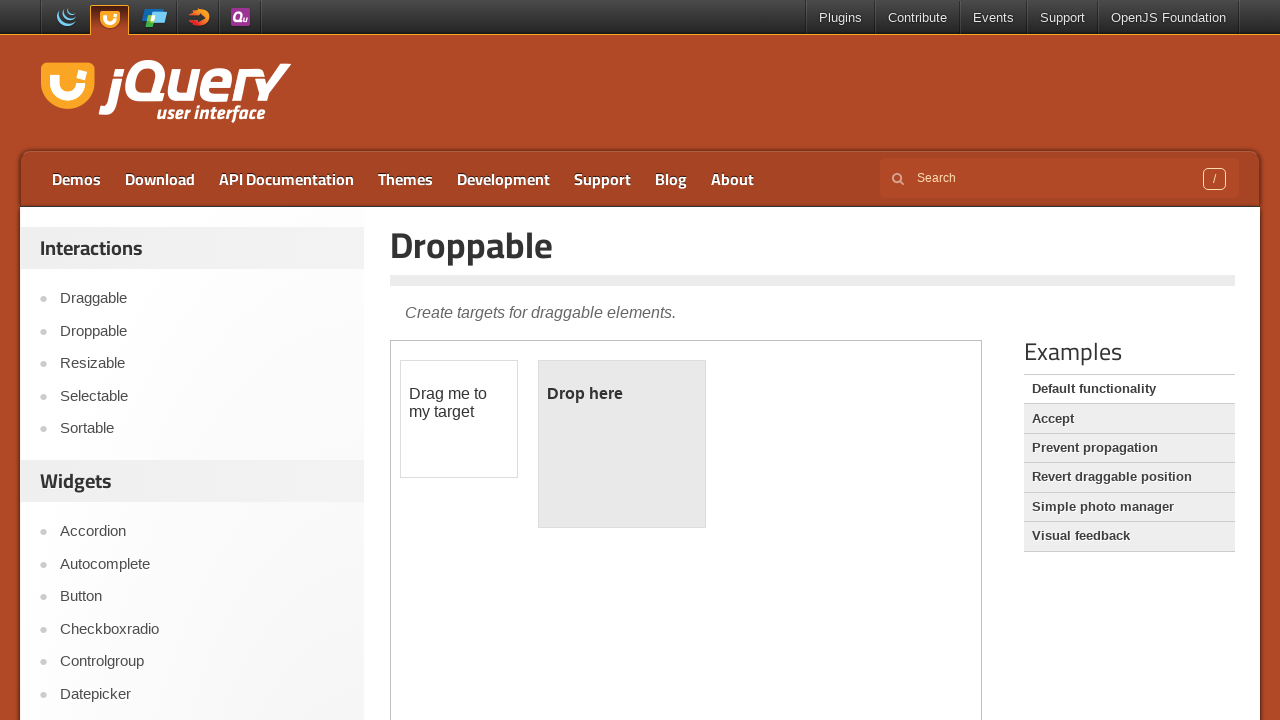

Located droppable target element
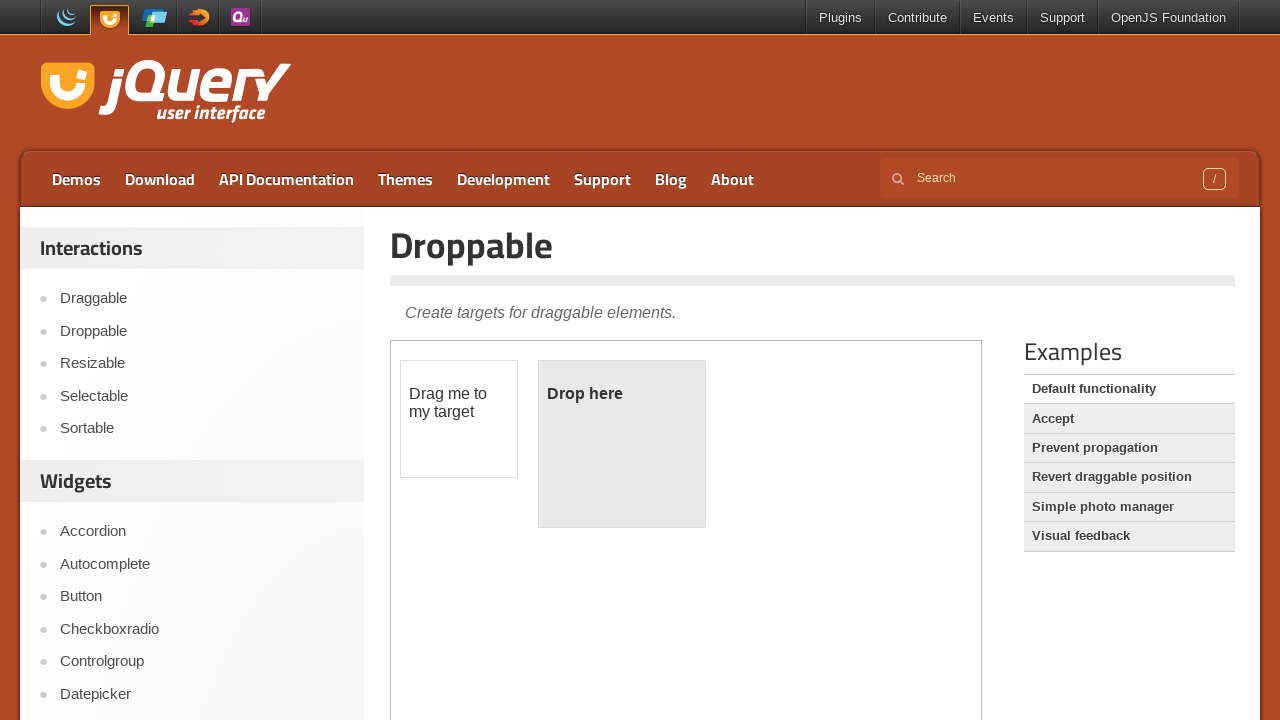

Dragged element from source to droppable target at (622, 444)
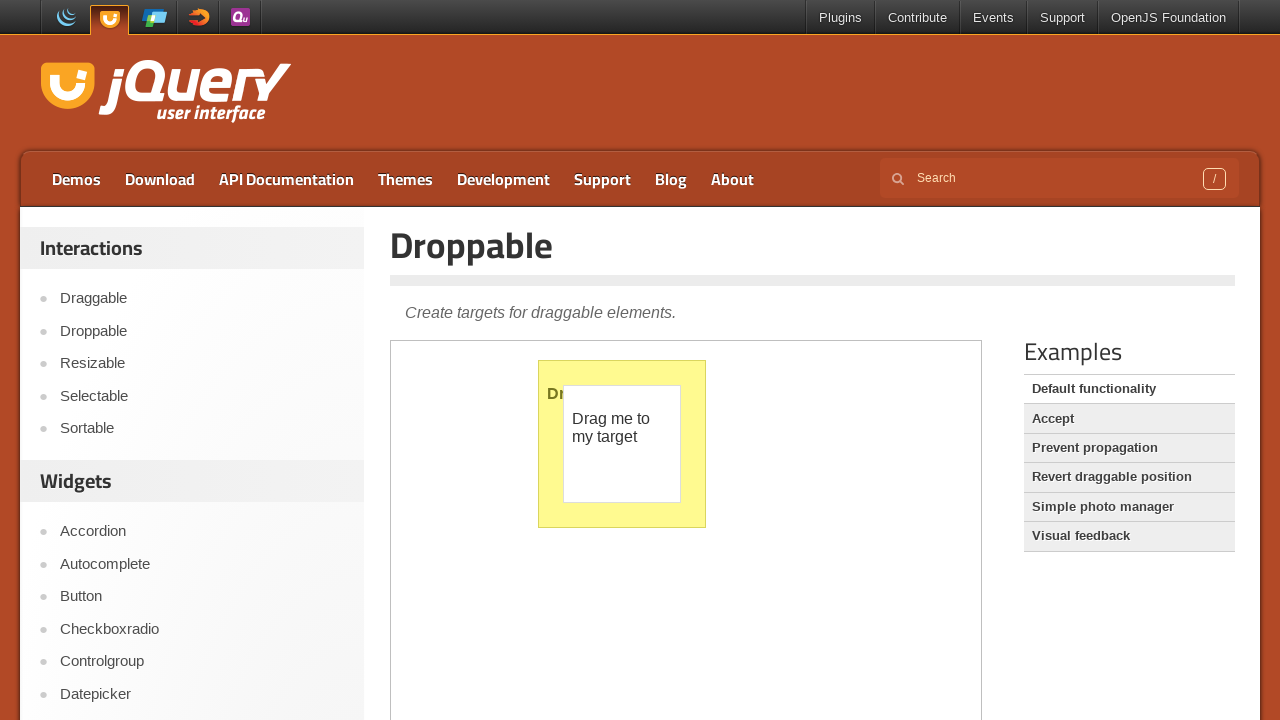

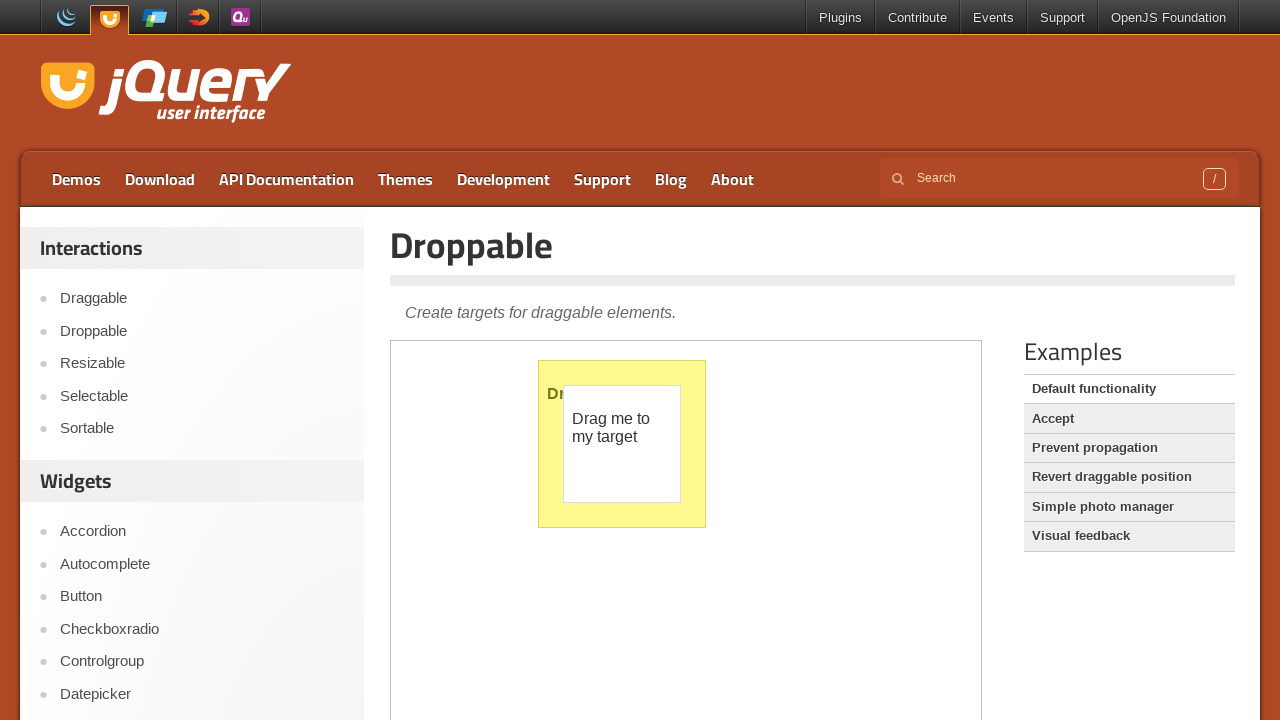